Tests browser window minimize functionality by navigating to DNS Shop and minimizing the window

Starting URL: https://www.dns-shop.ru/

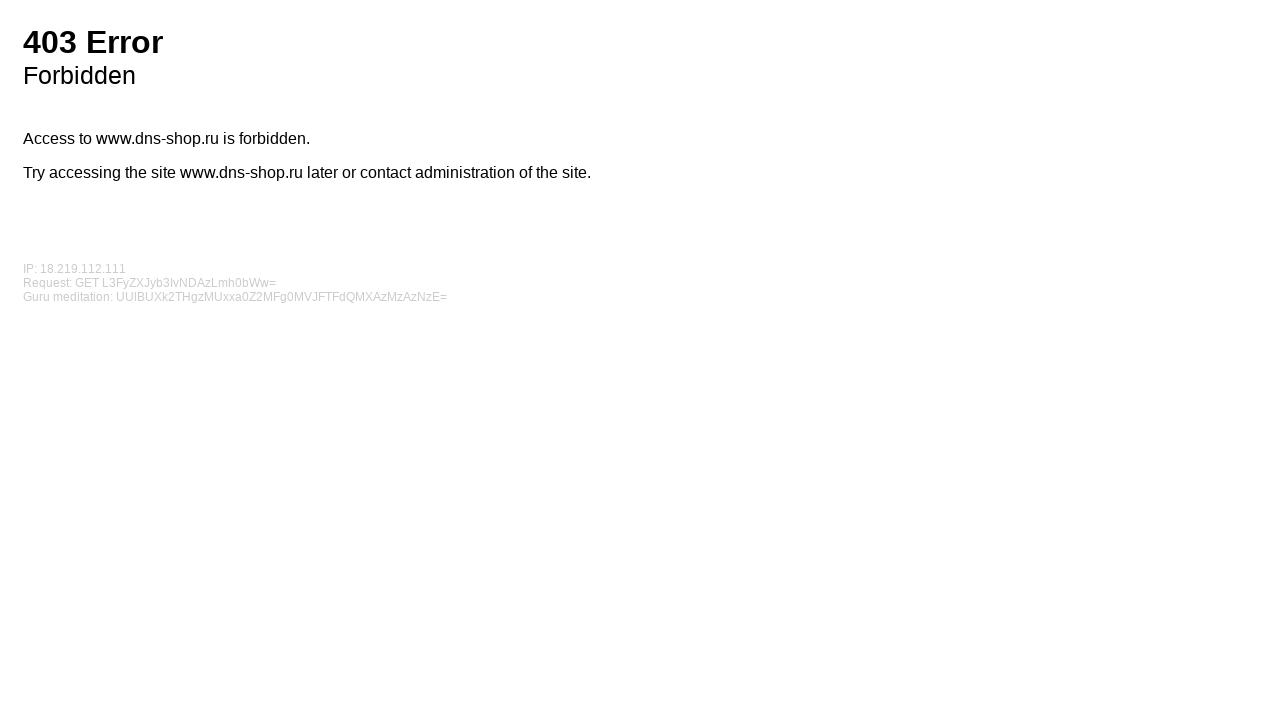

Set viewport size to 100x100 to simulate window minimize
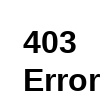

Retrieved window dimensions: 100x100
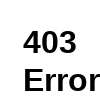

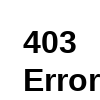